Verifies that the "More about service" link is displayed on the MTS Belarus homepage

Starting URL: https://www.mts.by/

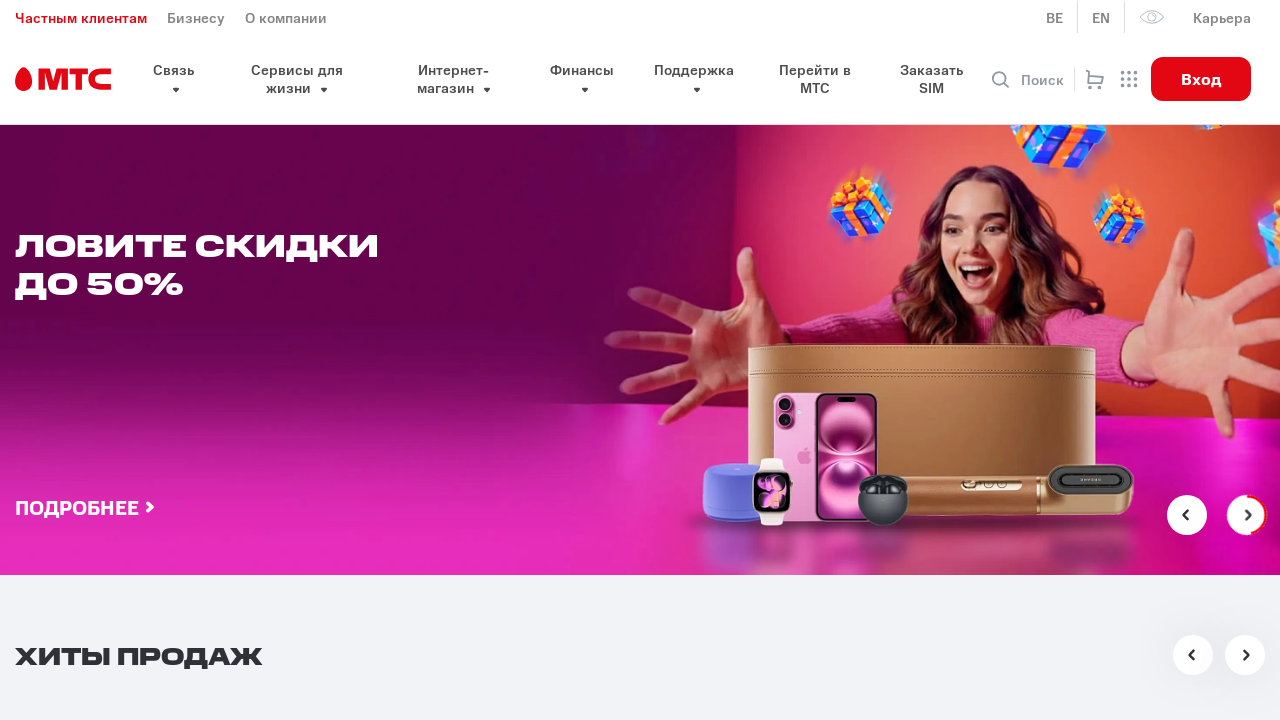

Located 'More about service' link on MTS Belarus homepage
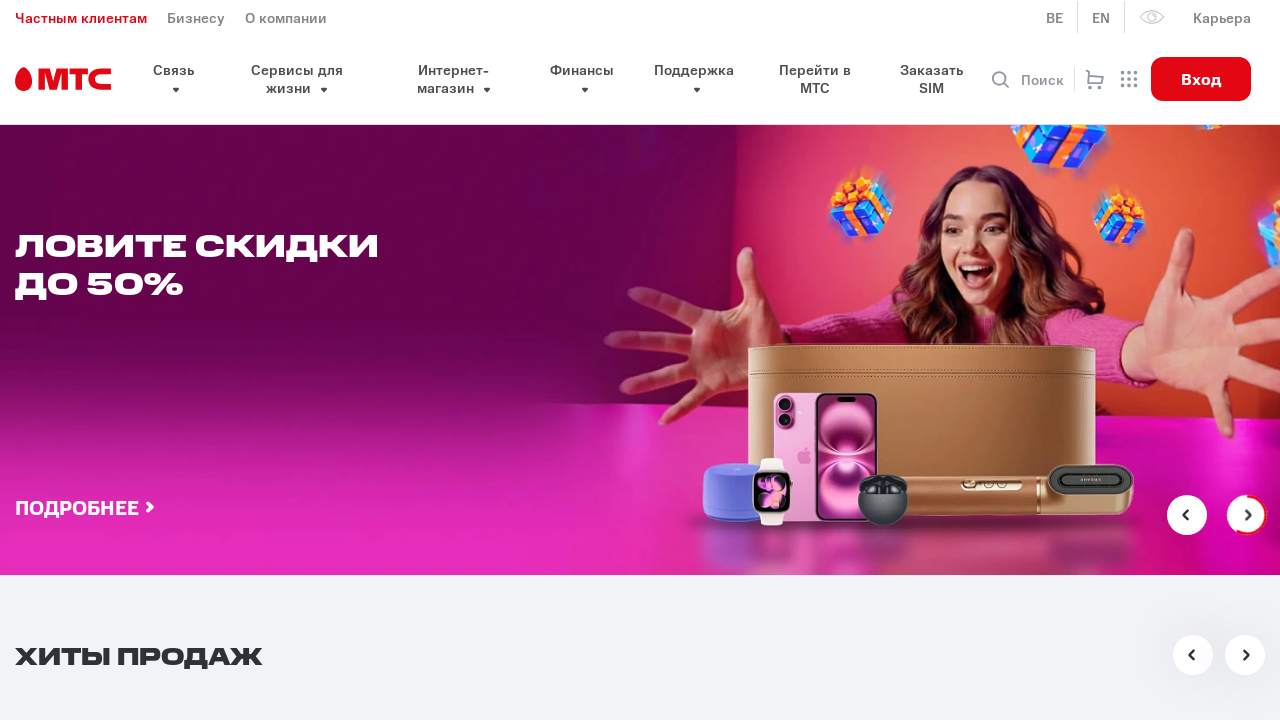

Waited for 'More about service' link to become visible
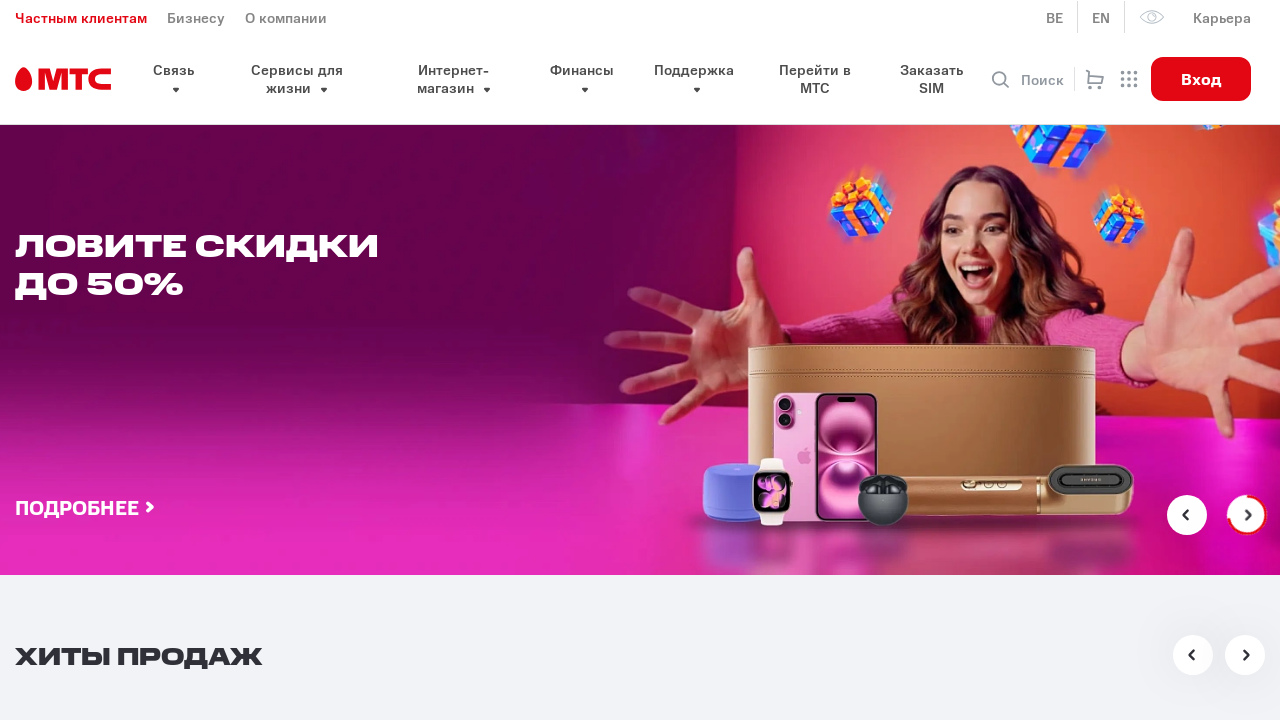

Verified that 'More about service' link is visible on the page
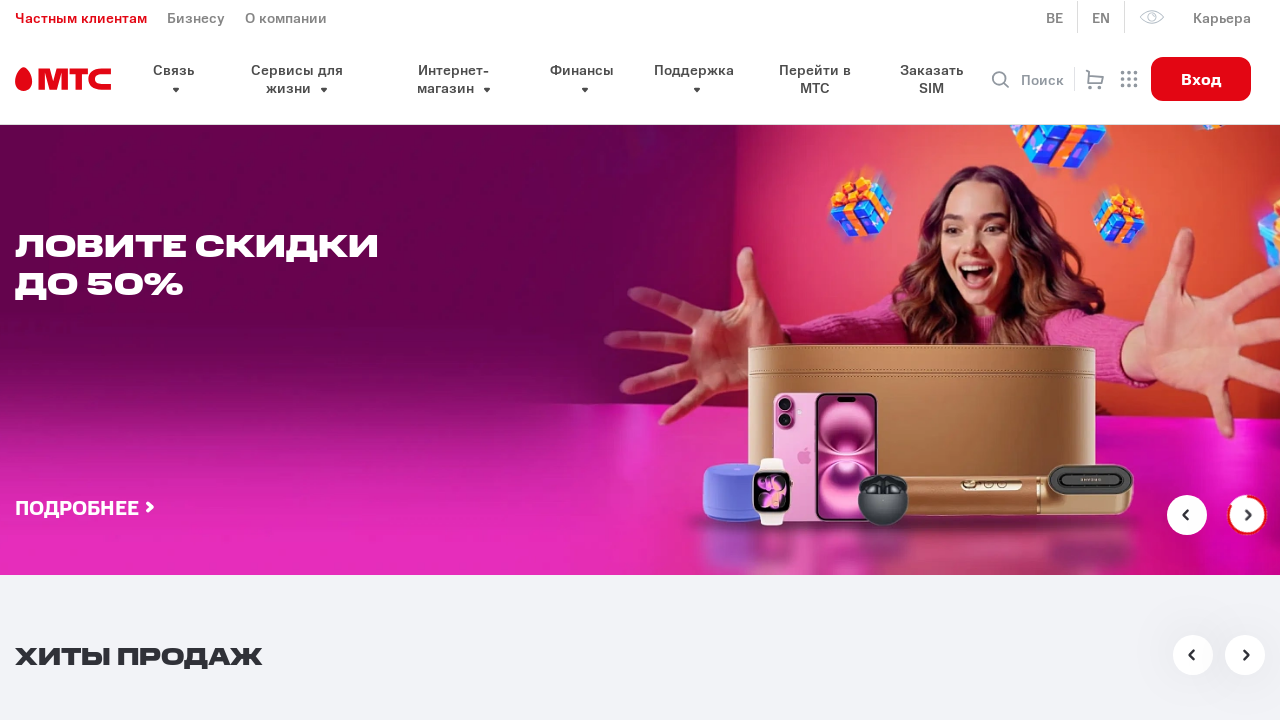

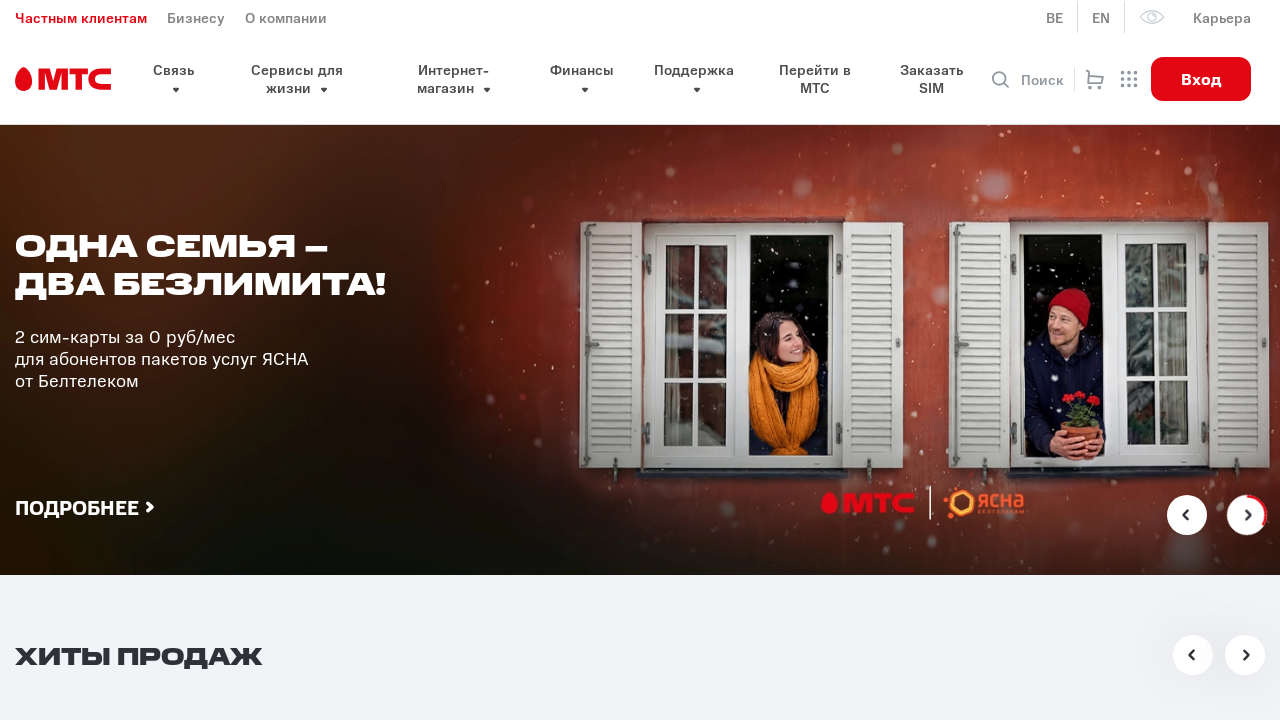